Tests browser back button navigation between filter views by navigating through All, Active, and Completed filters then going back.

Starting URL: https://demo.playwright.dev/todomvc

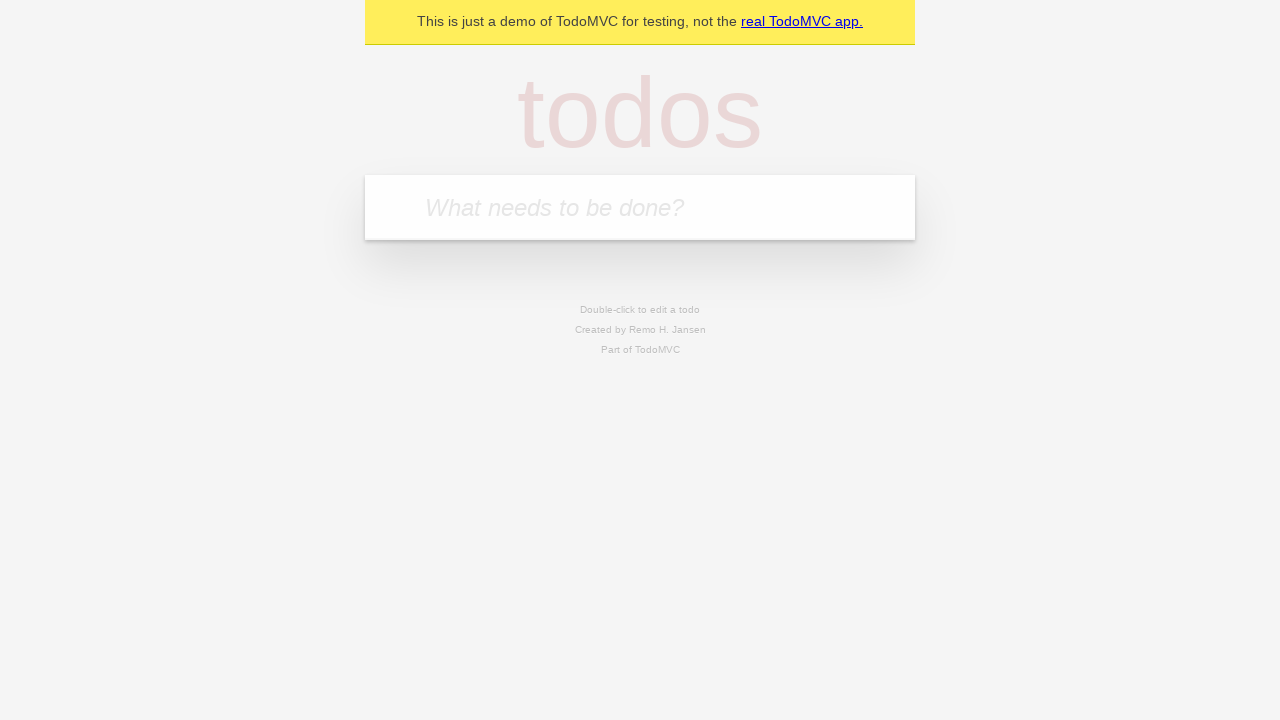

Filled todo input with 'buy some cheese' on internal:attr=[placeholder="What needs to be done?"i]
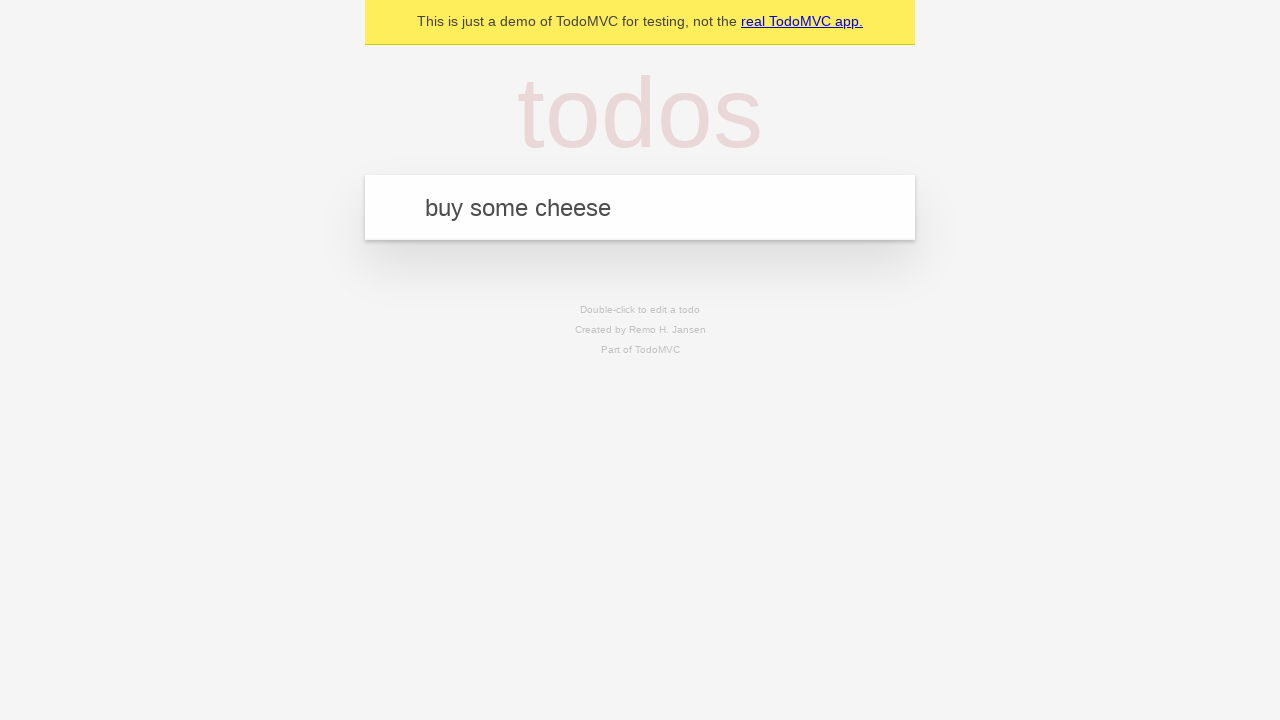

Pressed Enter to add first todo on internal:attr=[placeholder="What needs to be done?"i]
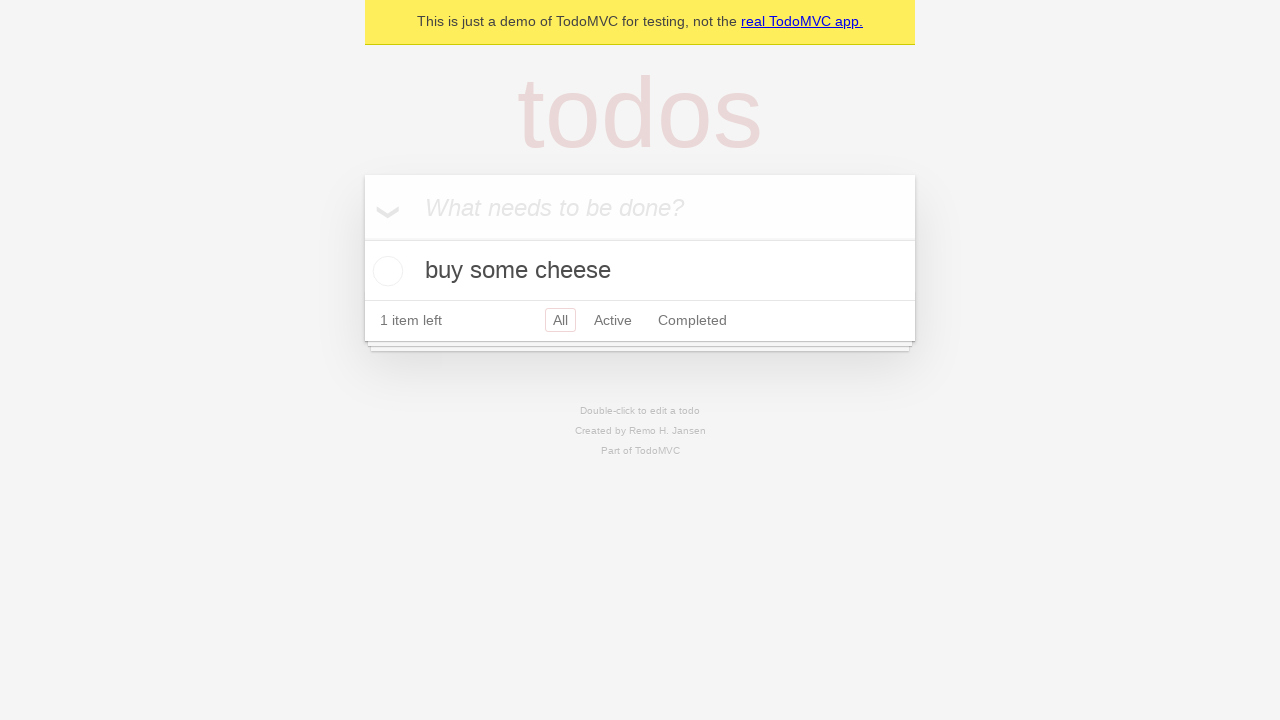

Filled todo input with 'feed the cat' on internal:attr=[placeholder="What needs to be done?"i]
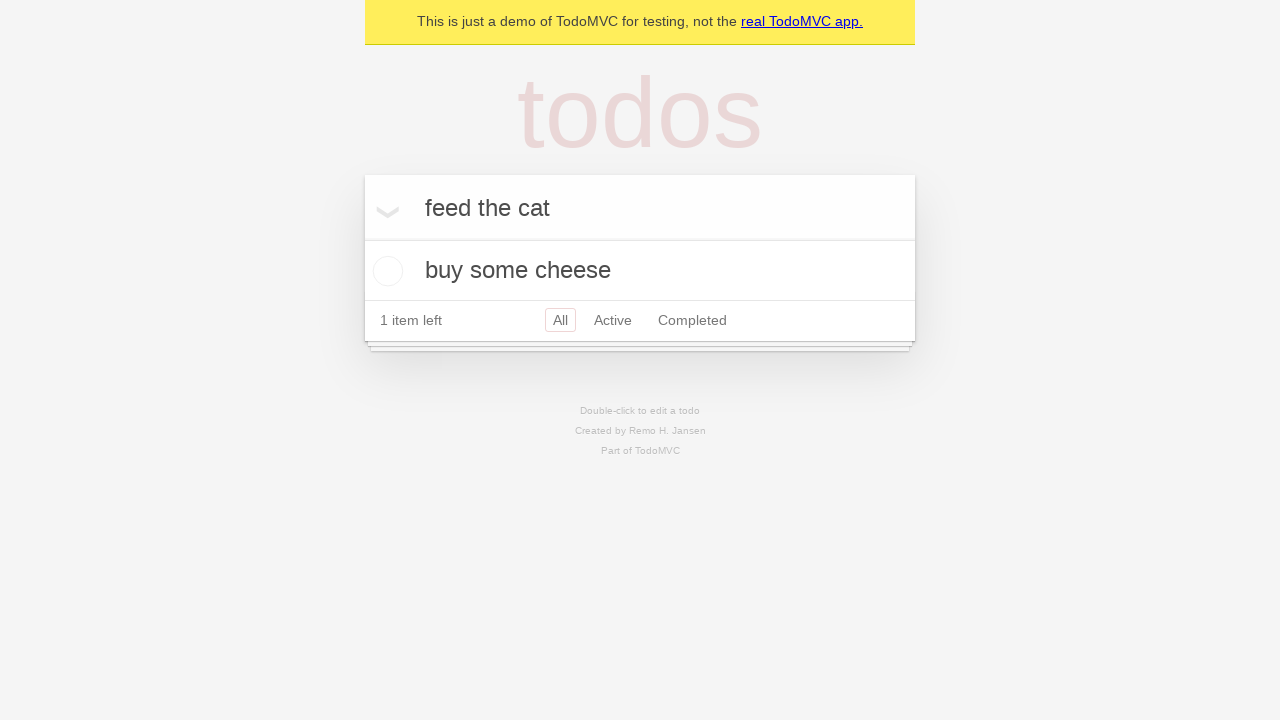

Pressed Enter to add second todo on internal:attr=[placeholder="What needs to be done?"i]
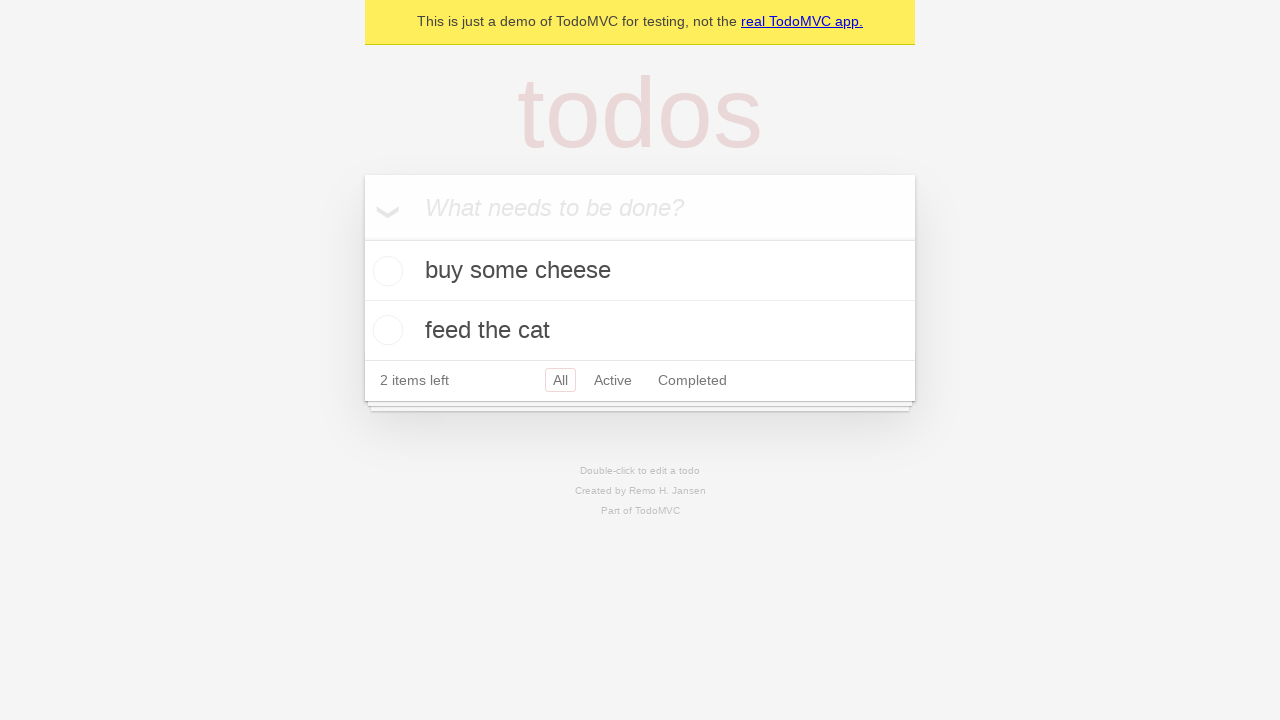

Filled todo input with 'book a doctors appointment' on internal:attr=[placeholder="What needs to be done?"i]
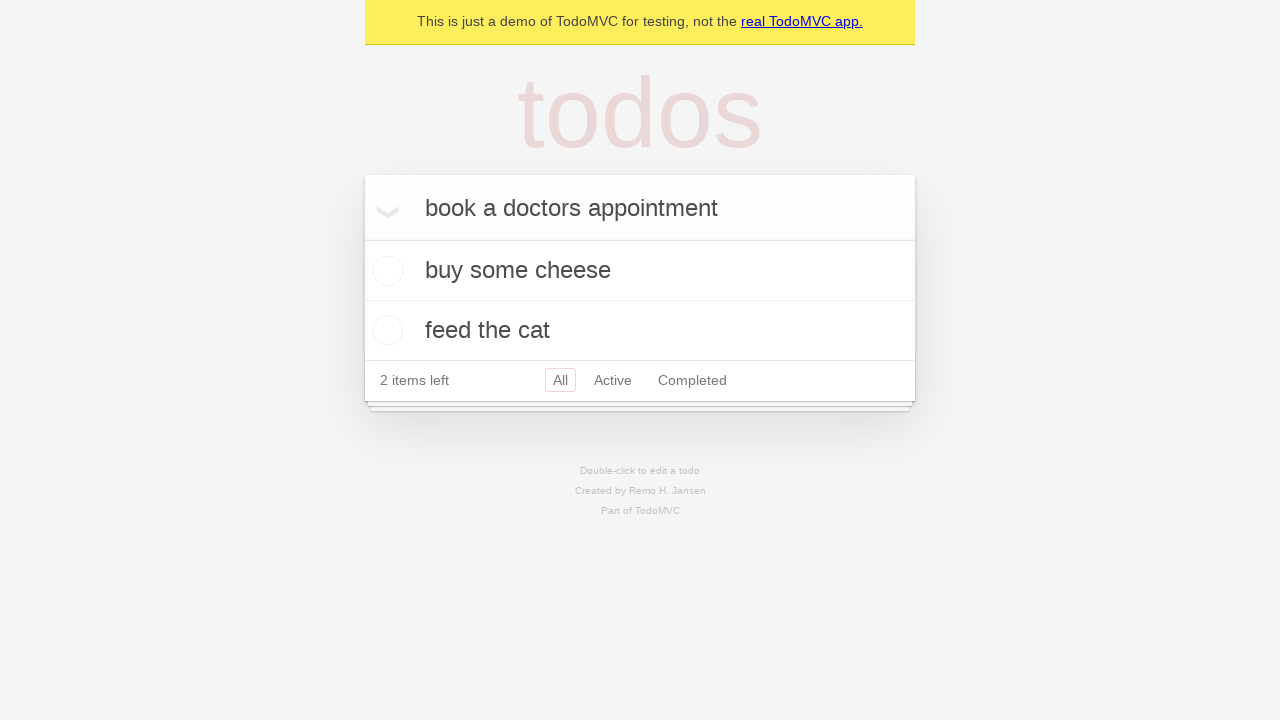

Pressed Enter to add third todo on internal:attr=[placeholder="What needs to be done?"i]
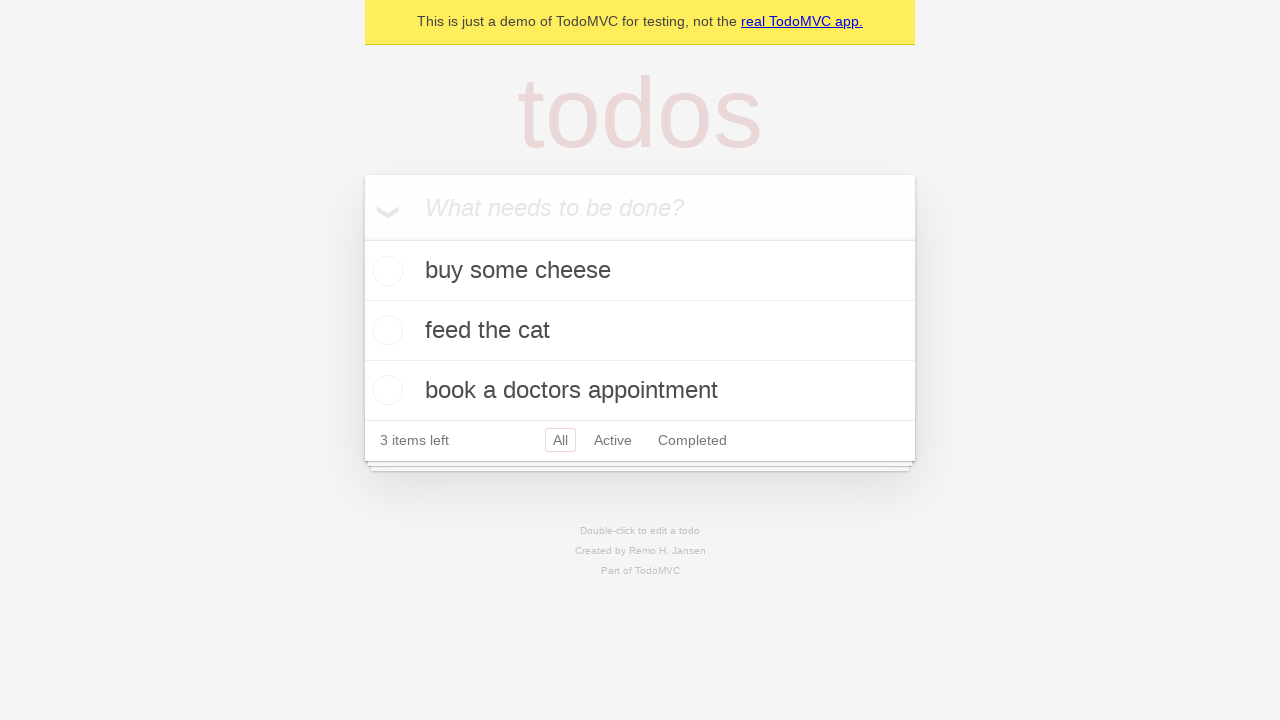

Checked the second todo item at (385, 330) on internal:testid=[data-testid="todo-item"s] >> nth=1 >> internal:role=checkbox
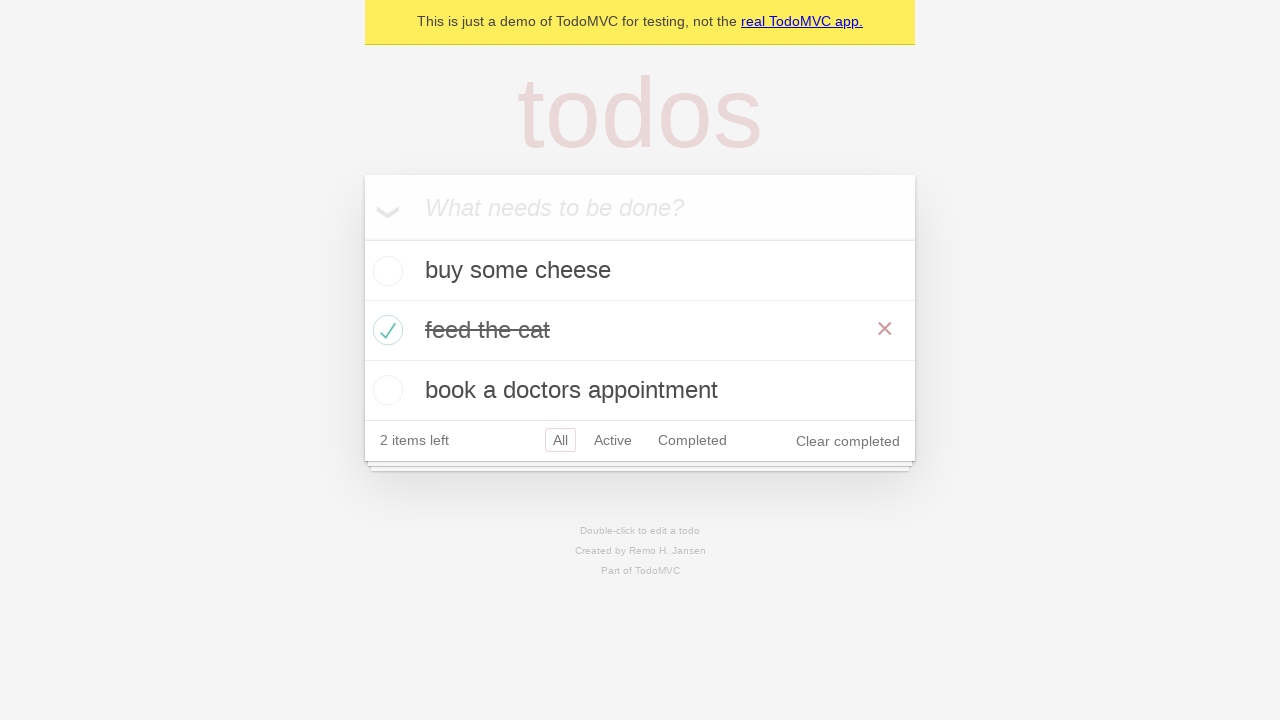

Clicked 'All' filter at (560, 440) on internal:role=link[name="All"i]
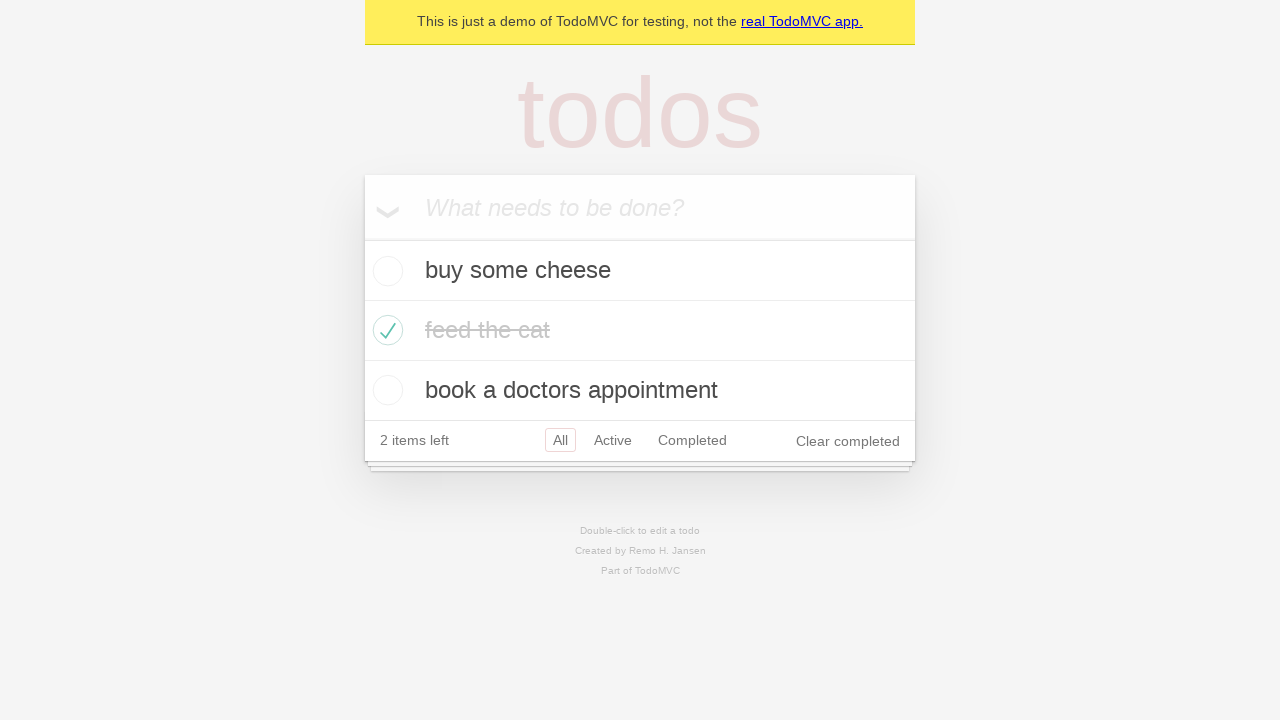

Clicked 'Active' filter at (613, 440) on internal:role=link[name="Active"i]
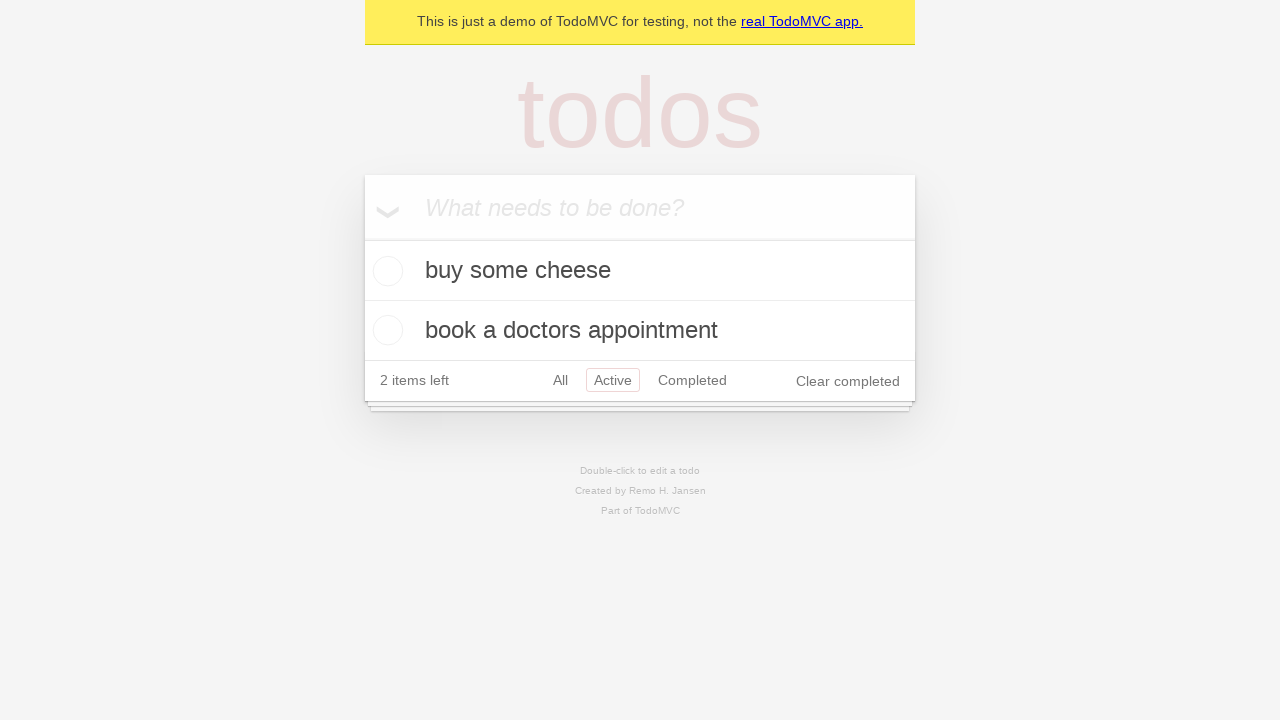

Clicked 'Completed' filter at (692, 380) on internal:role=link[name="Completed"i]
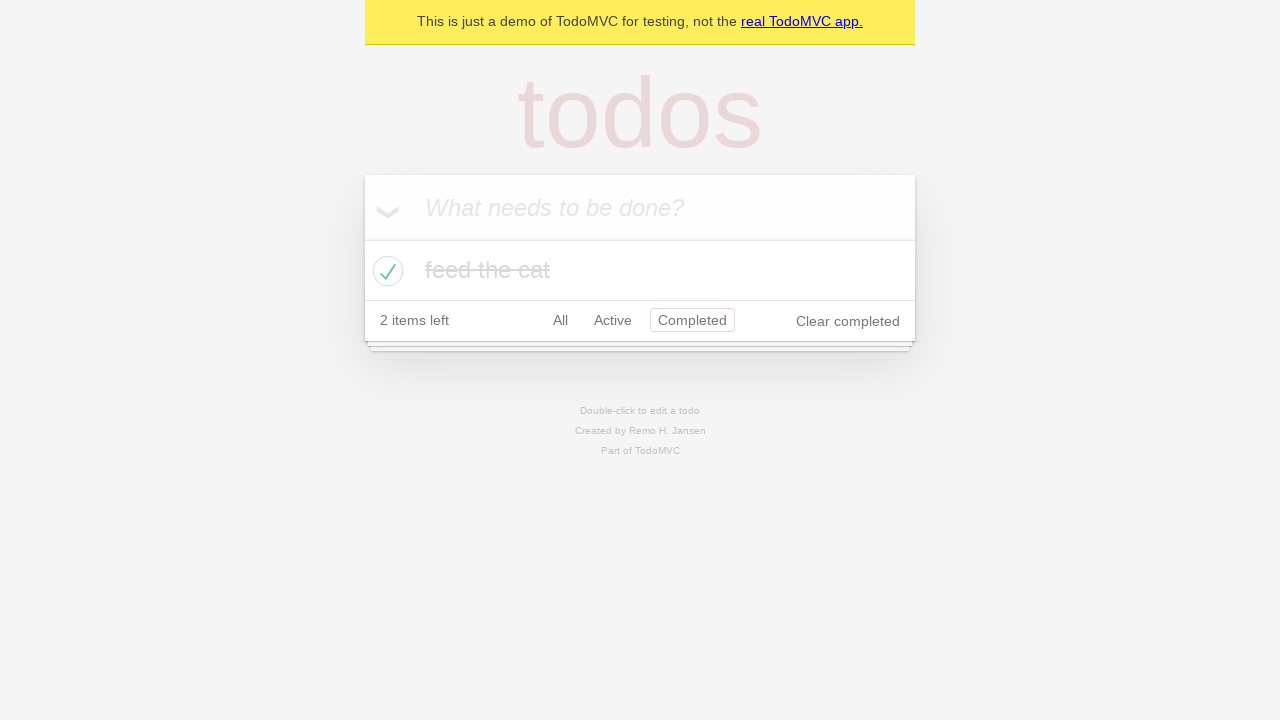

Navigated back to 'Active' filter view
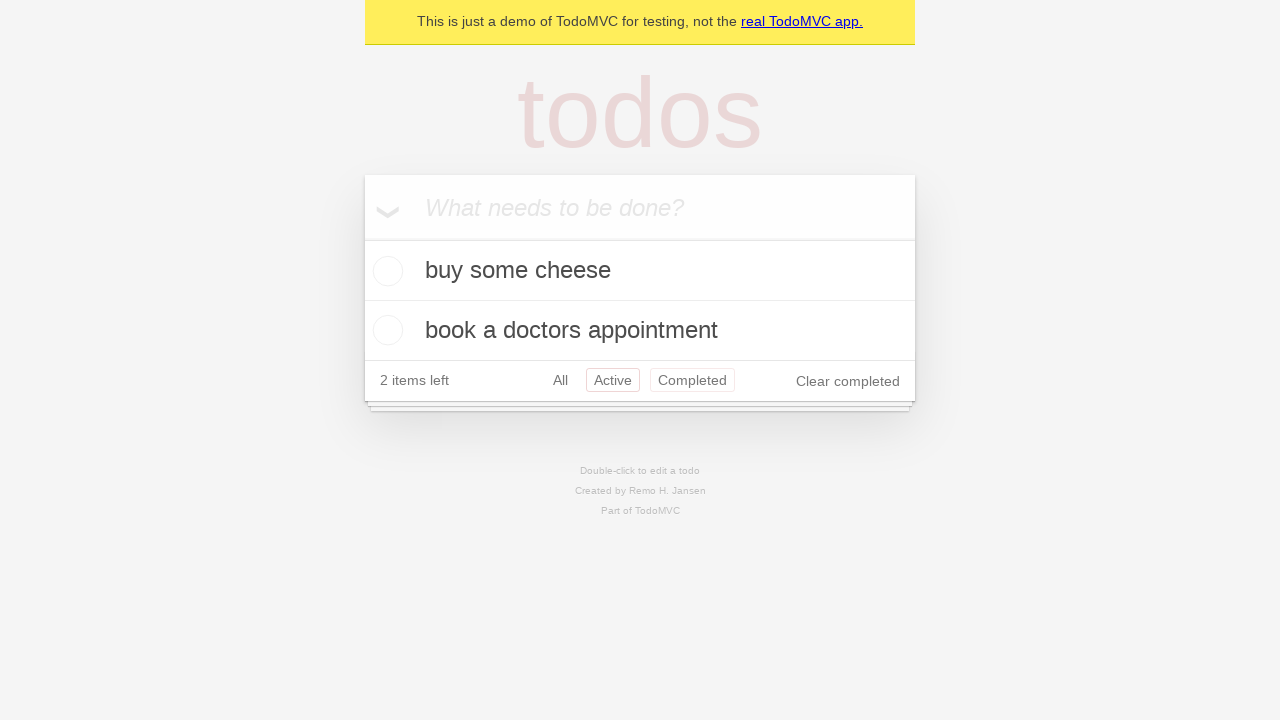

Navigated back to 'All' filter view
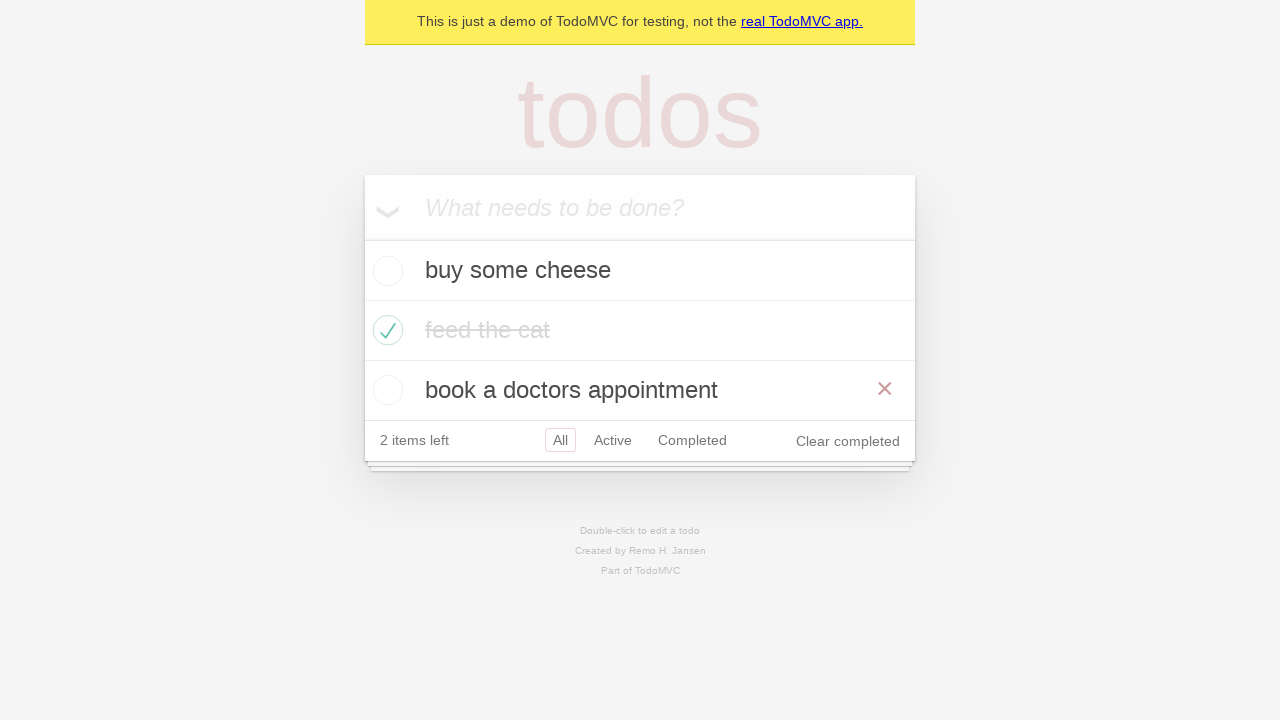

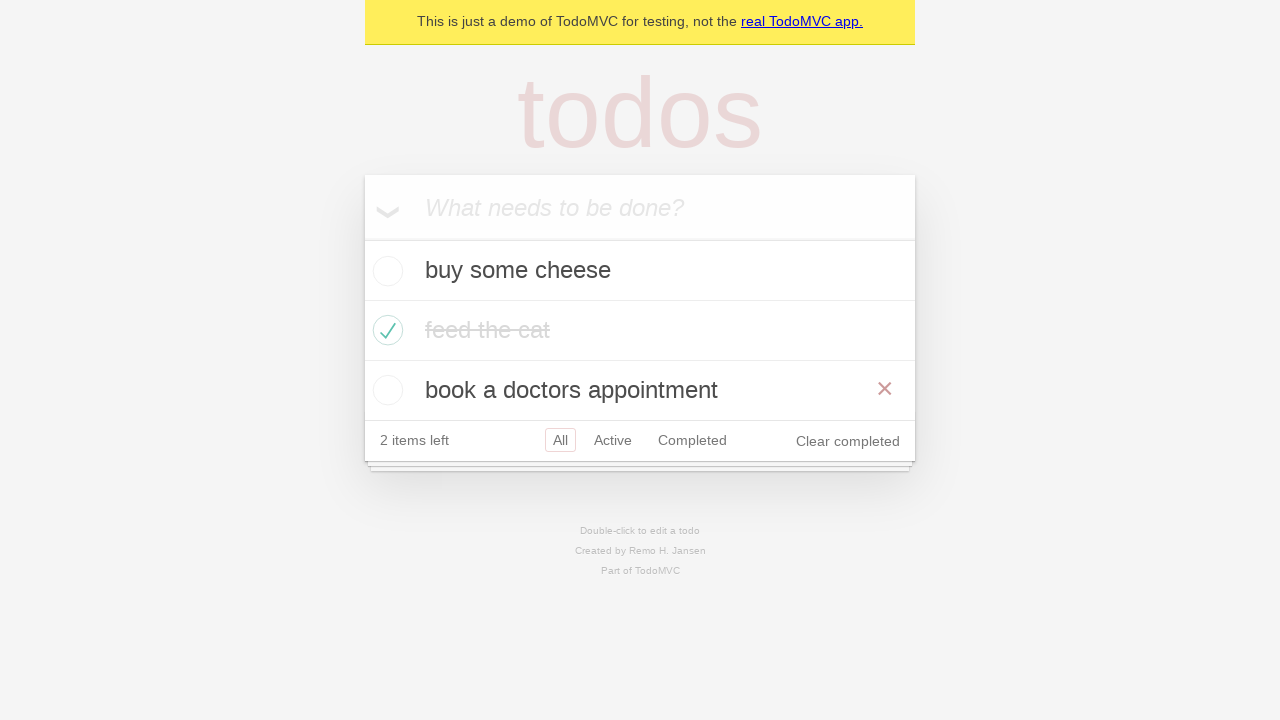